Tests that cardholder name and order number are correctly displayed on the payment result page after submission

Starting URL: https://sandbox.cardpay.com/MI/cardpayment2.html?orderXml=PE9SREVSIFdBTExFVF9JRD0nODI5OScgT1JERVJfTlVNQkVSPSc0NTgyMTEnIEFNT1VOVD0nMjkxLjg2JyBDVVJSRU5DWT0nRVVSJyAgRU1BSUw9J2N1c3RvbWVyQGV4YW1wbGUuY29tJz4KPEFERFJFU1MgQ09VTlRSWT0nVVNBJyBTVEFURT0nTlknIFpJUD0nMTAwMDEnIENJVFk9J05ZJyBTVFJFRVQ9JzY3NyBTVFJFRVQnIFBIT05FPSc4NzY5OTA5MCcgVFlQRT0nQklMTElORycvPgo8L09SREVSPg==&sha512=998150a2b27484b776a1628bfe7505a9cb430f276dfa35b14315c1c8f03381a90490f6608f0dcff789273e05926cd782e1bb941418a9673f43c47595aa7b8b0d

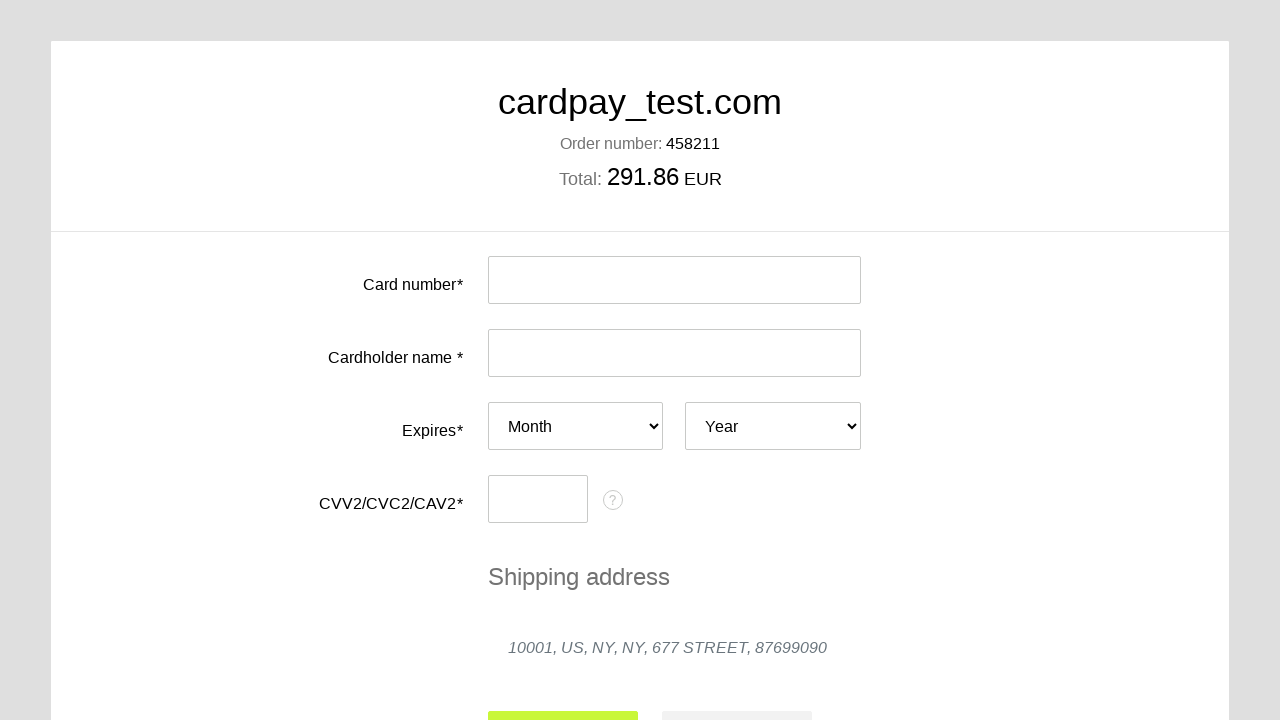

Filled Visa card number field with test card on #input-card-number
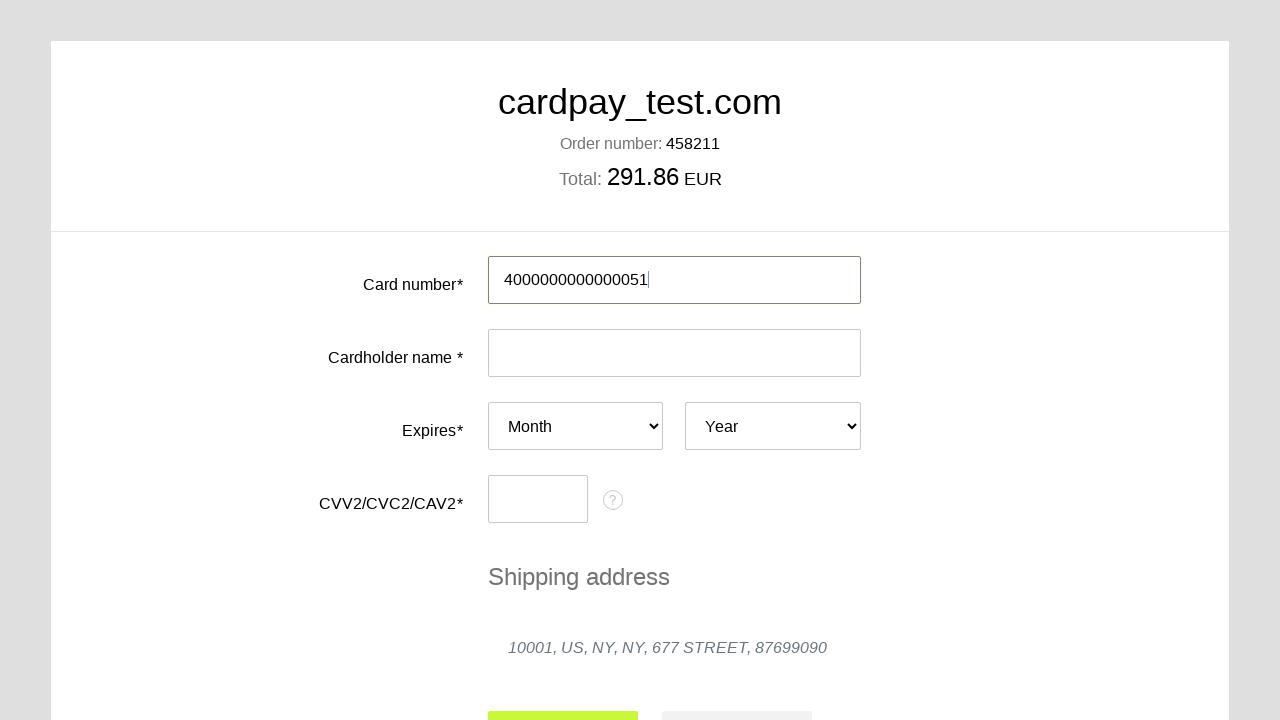

Filled cardholder name field with 'IVAN PETROV' on #input-card-holder
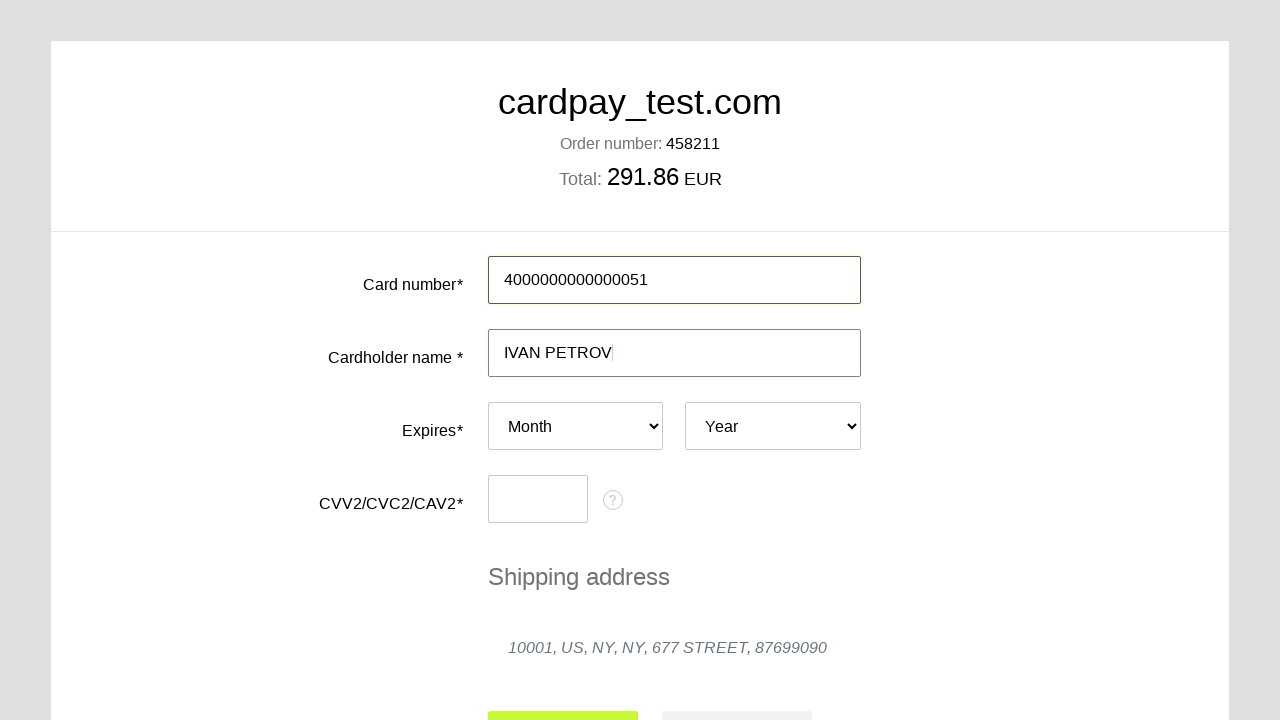

Selected expiry month 07 on #card-expires-month
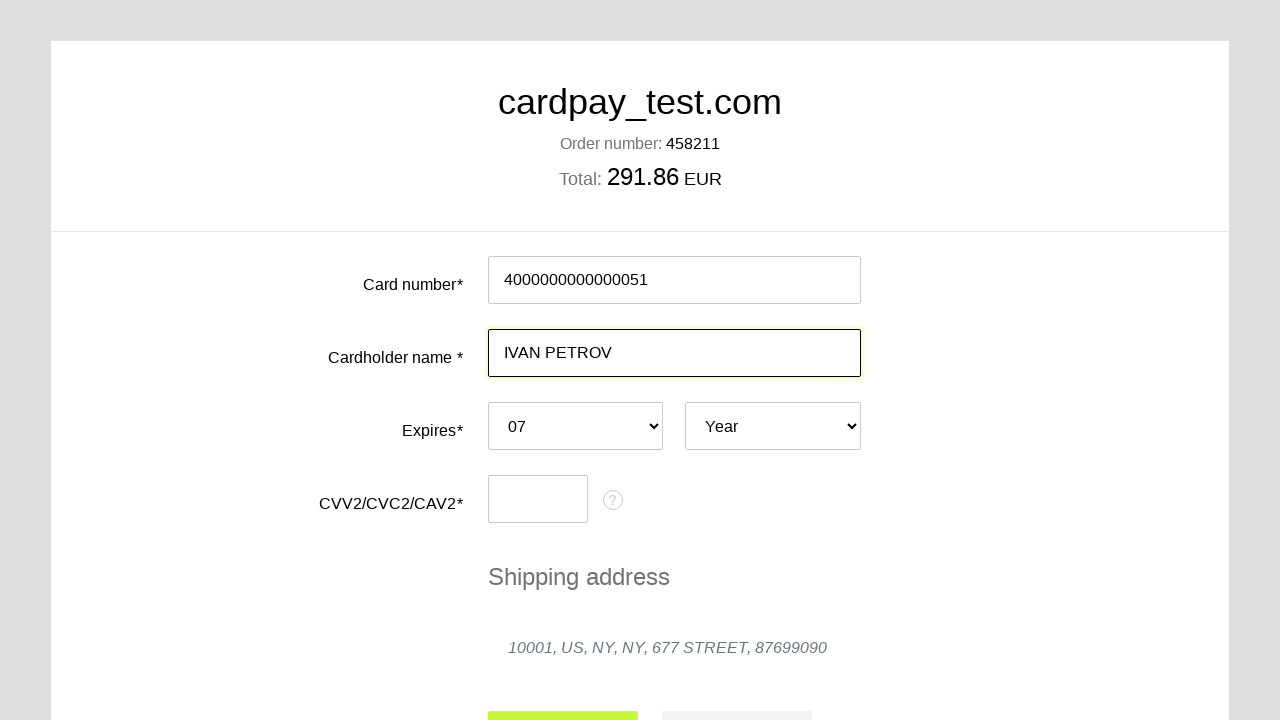

Selected expiry year 2027 on #card-expires-year
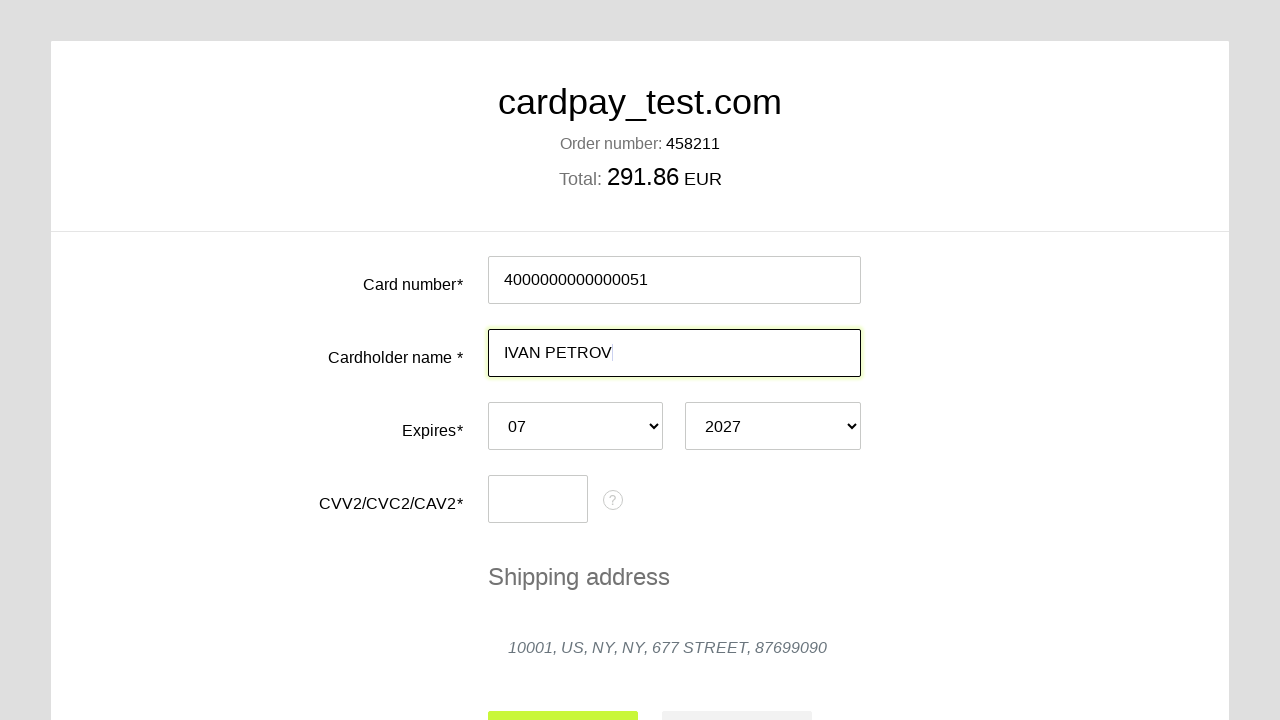

Filled CVC field with '102' on #input-card-cvc
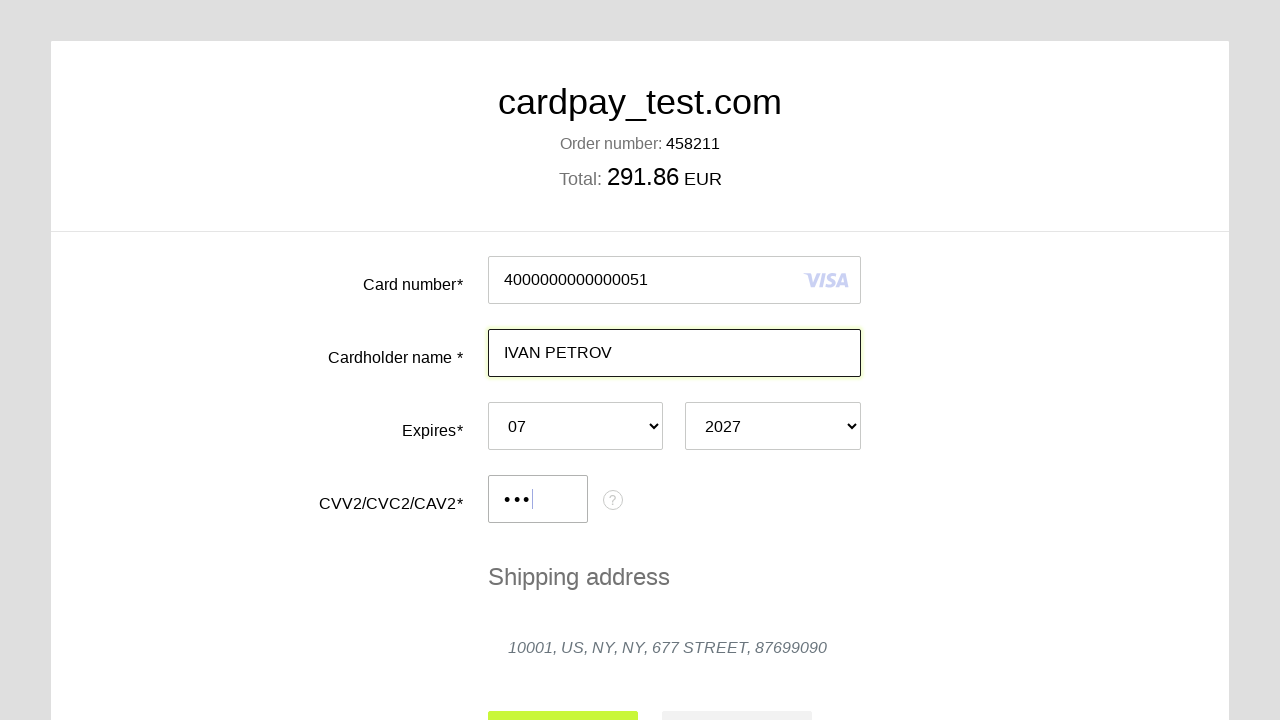

Clicked submit button to process payment at (563, 696) on #action-submit
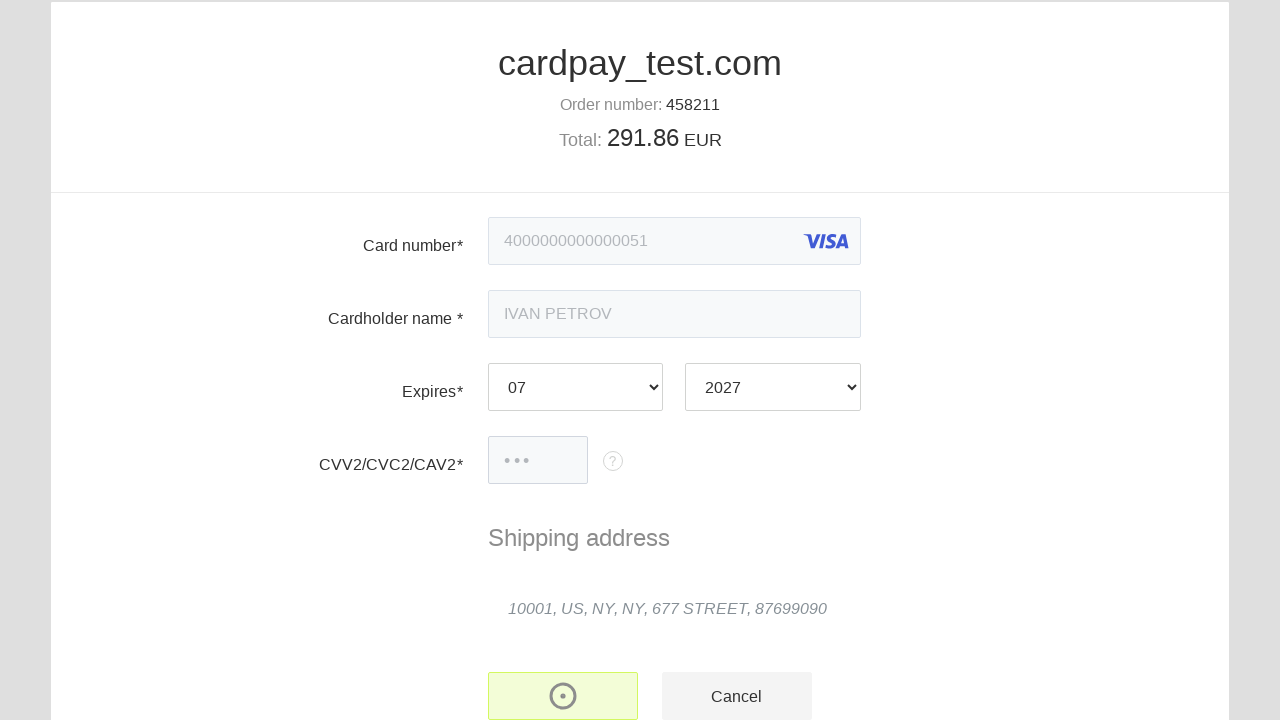

Payment result page loaded - cardholder name field is visible
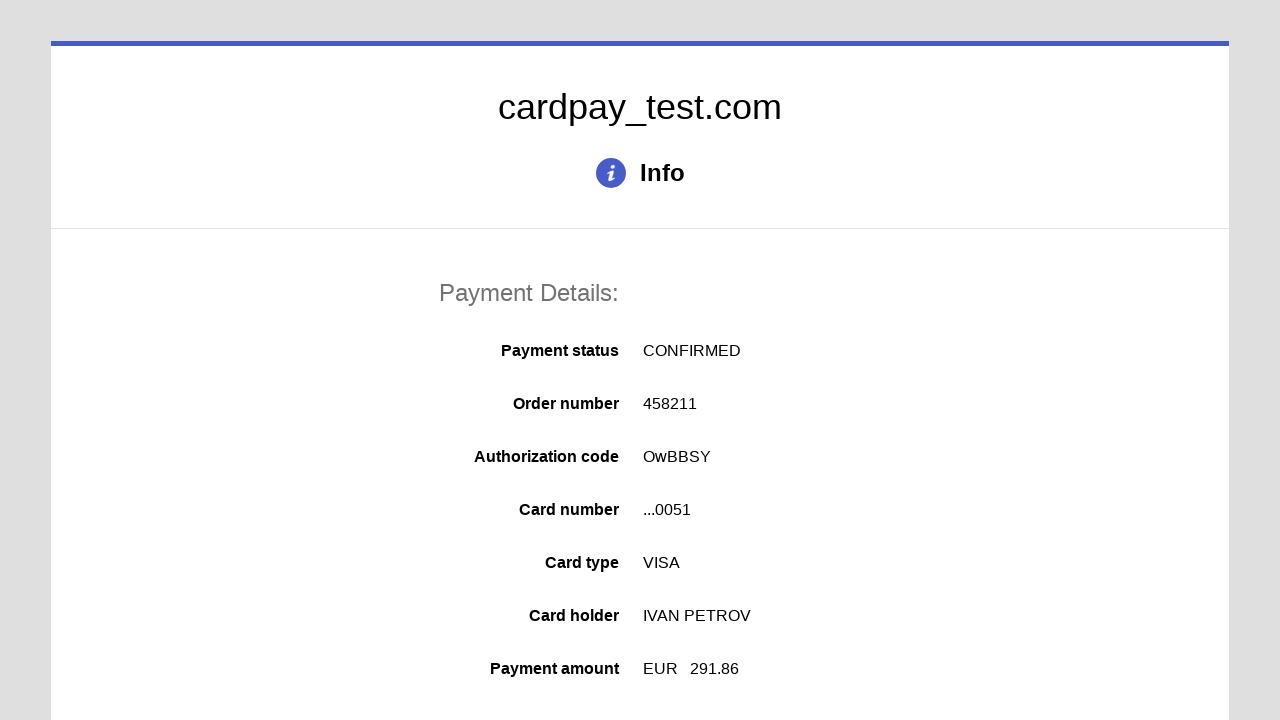

Order number field is visible on payment result page
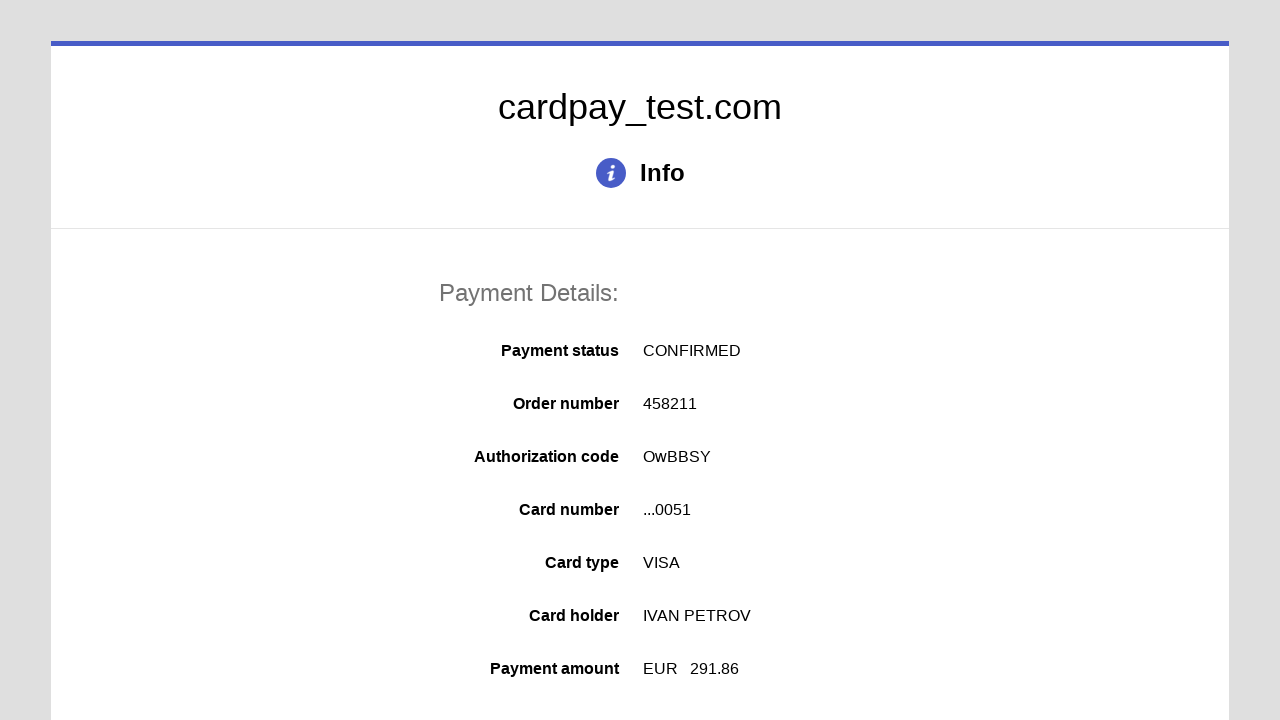

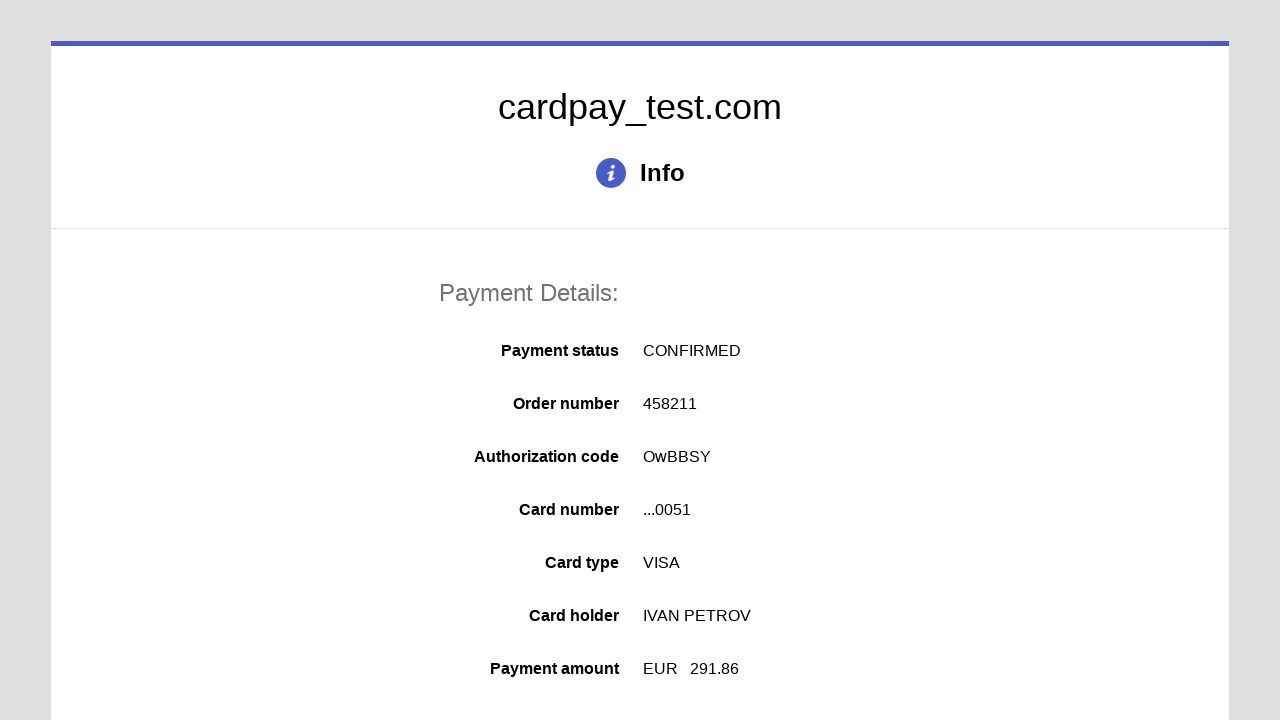